Tests dynamic loading functionality by clicking a Start button, waiting for a loading icon to disappear, and verifying that "Hello World!" text is displayed.

Starting URL: https://automationfc.github.io/dynamic-loading/

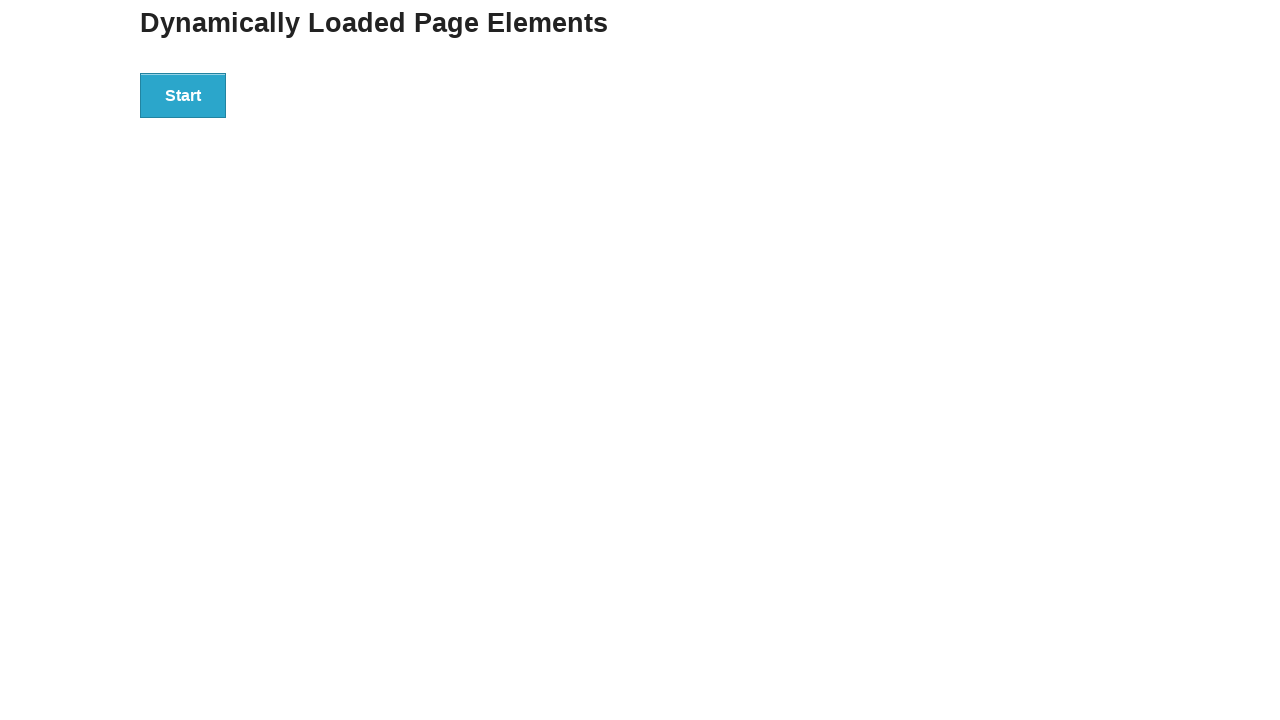

Clicked the Start button to initiate dynamic loading at (183, 95) on xpath=//button[text()='Start']
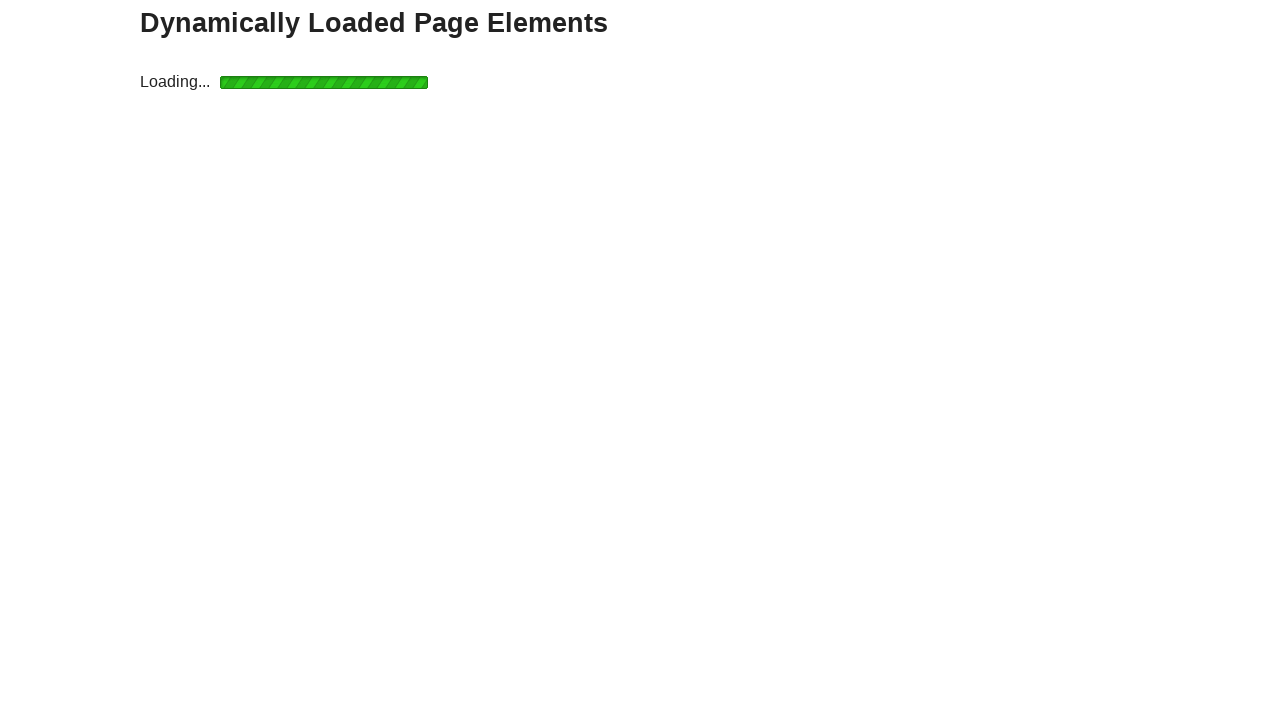

Loading icon disappeared
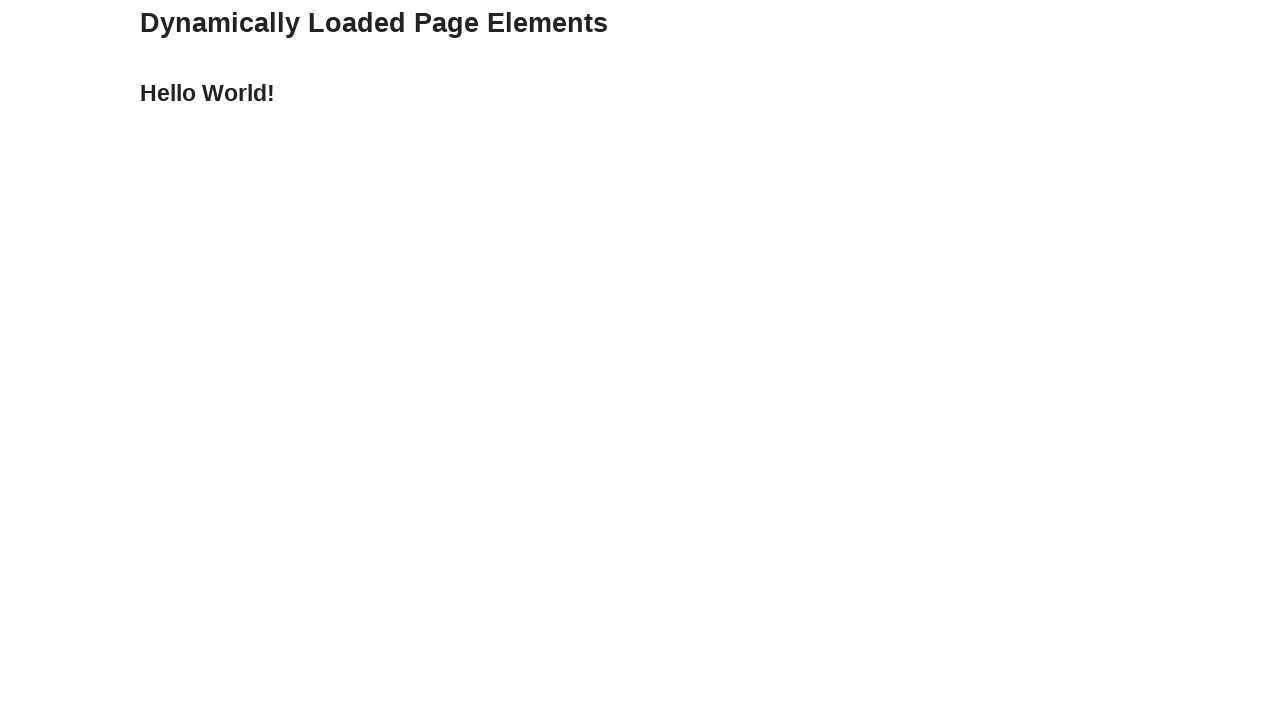

Result text element became visible
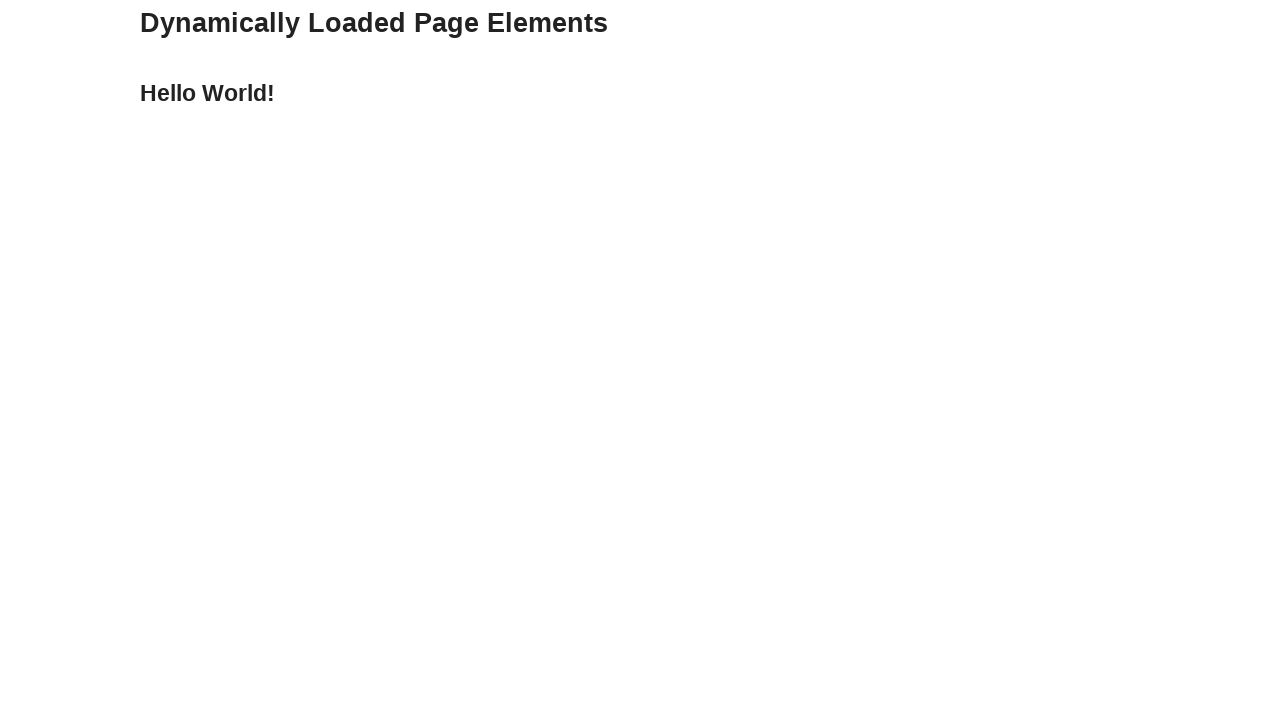

Verified that result text contains 'Hello World!'
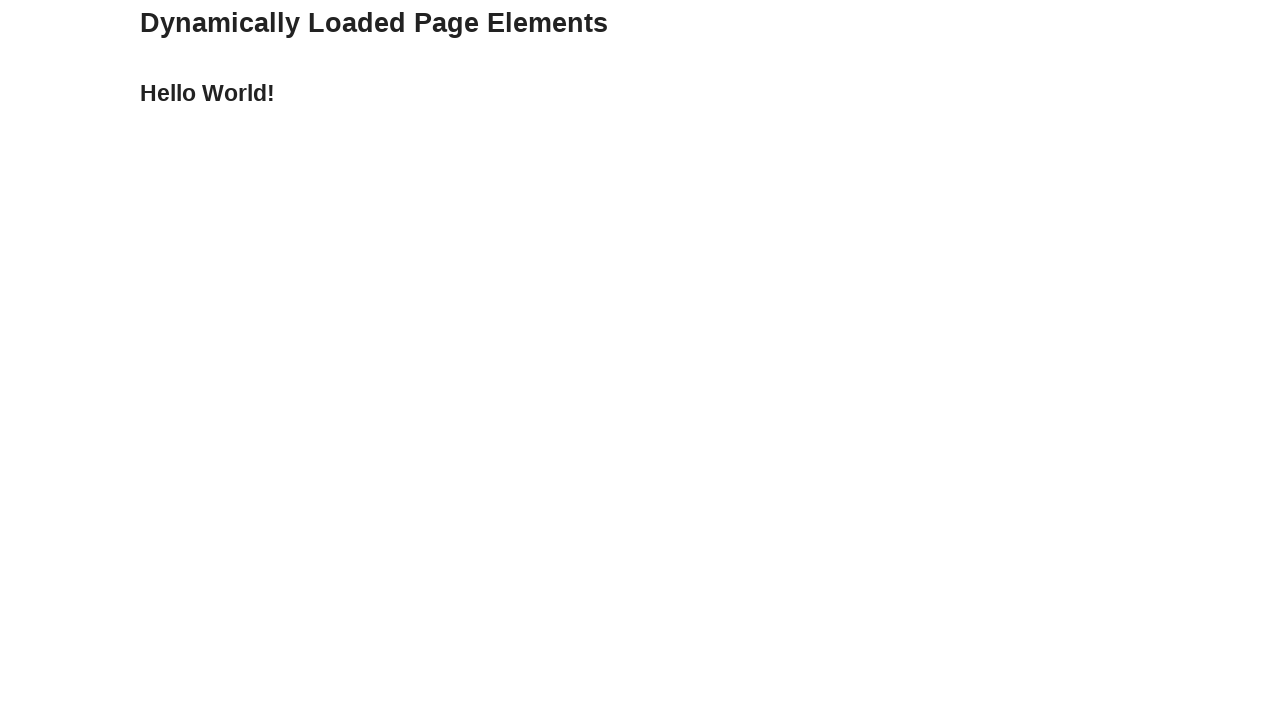

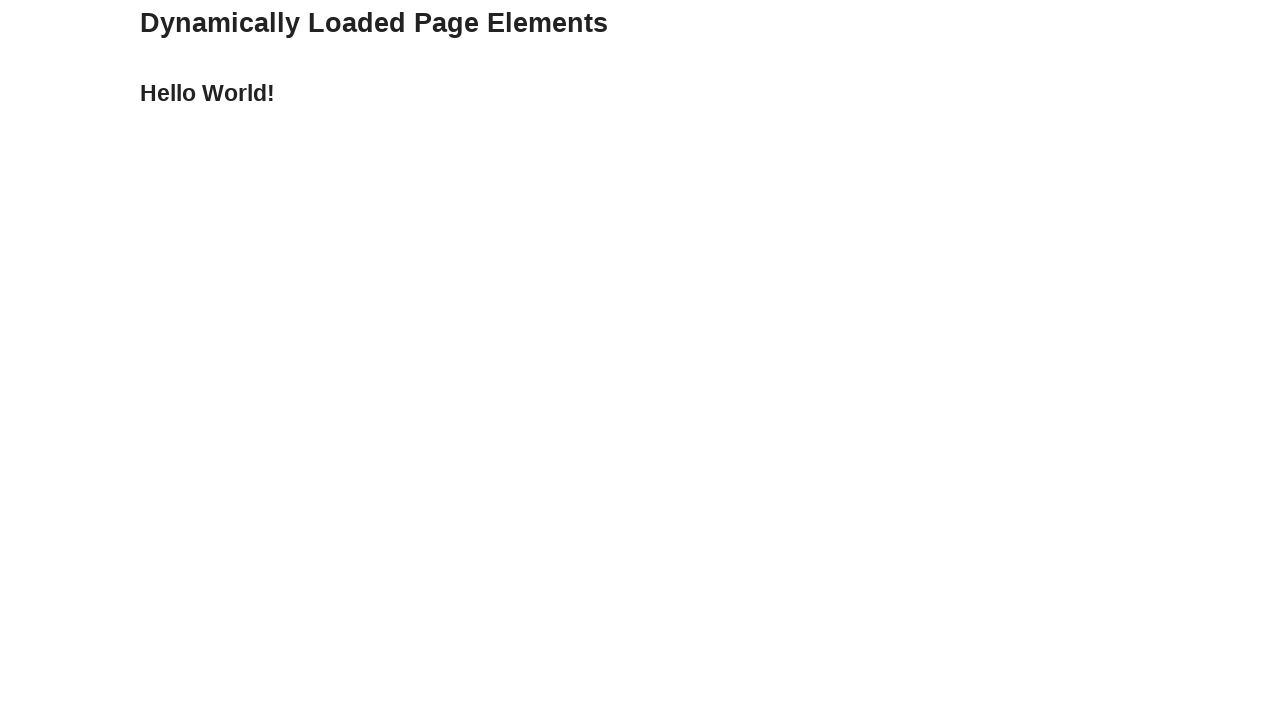